Tests drag and drop functionality by dragging an element and dropping it onto another element

Starting URL: https://jqueryui.com/resources/demos/droppable/default.html

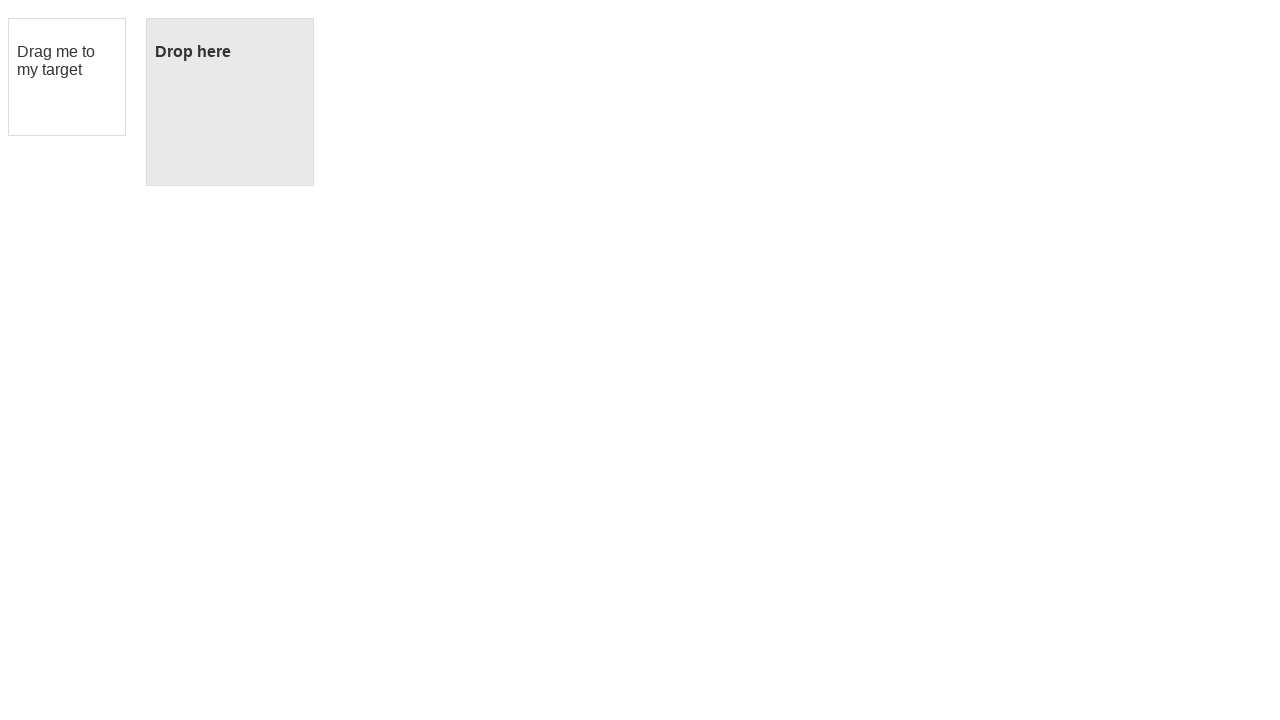

Navigated to jQuery UI droppable demo page
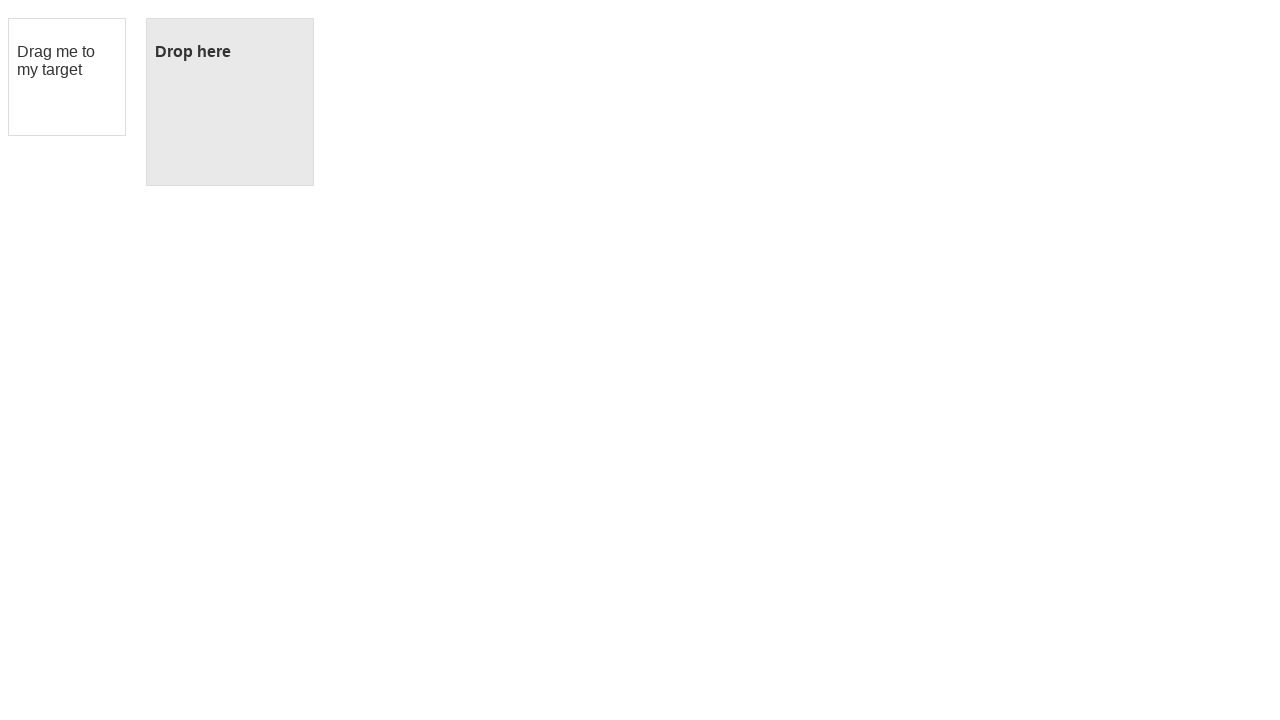

Located the draggable element
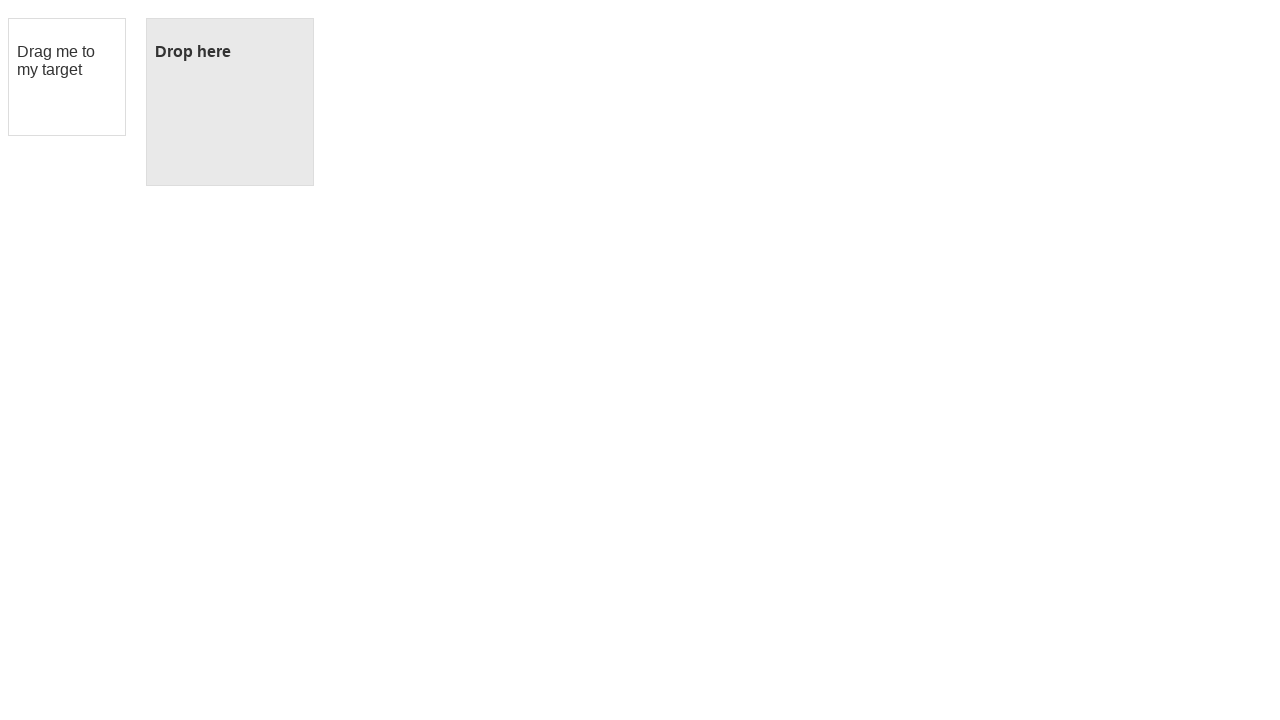

Located the droppable element
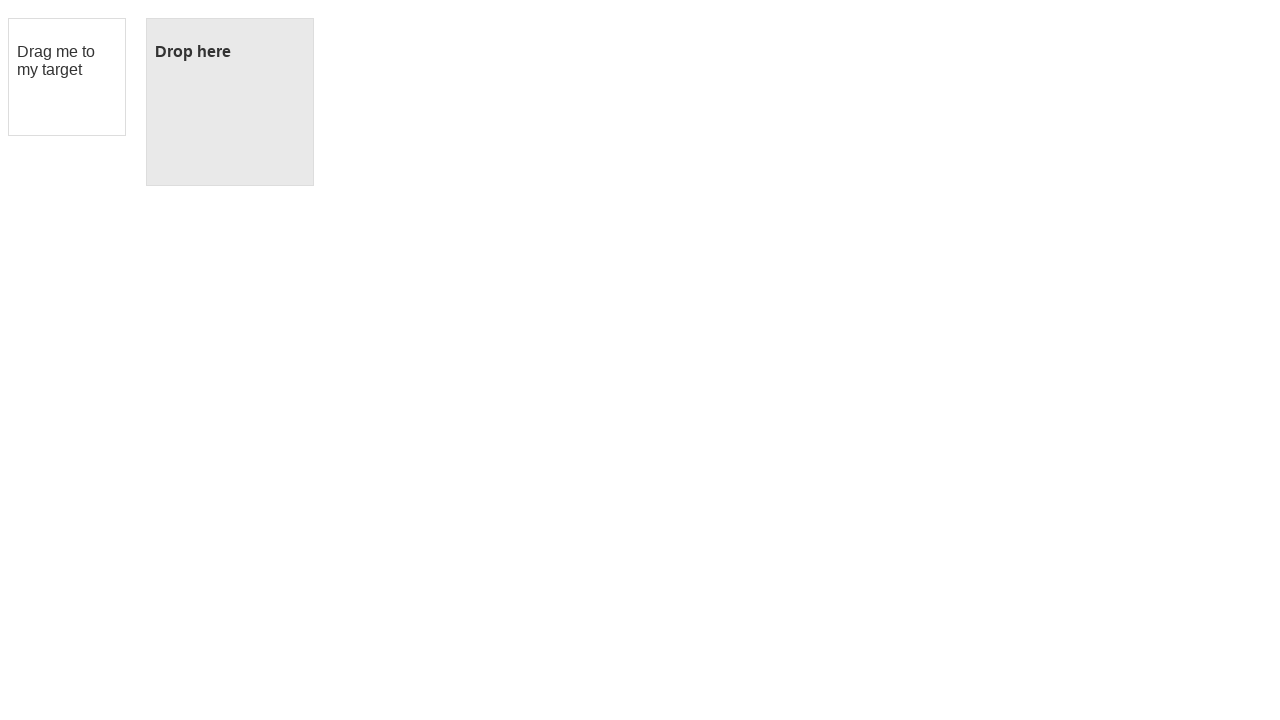

Dragged the draggable element onto the droppable element at (230, 102)
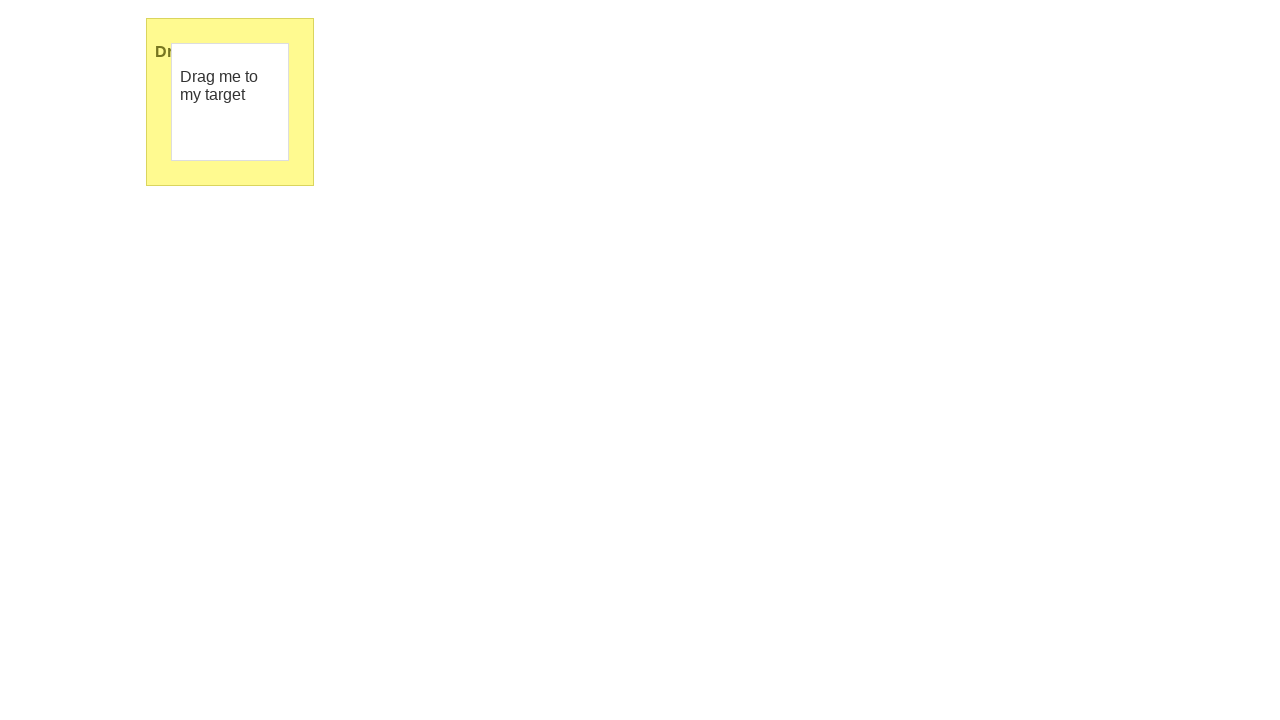

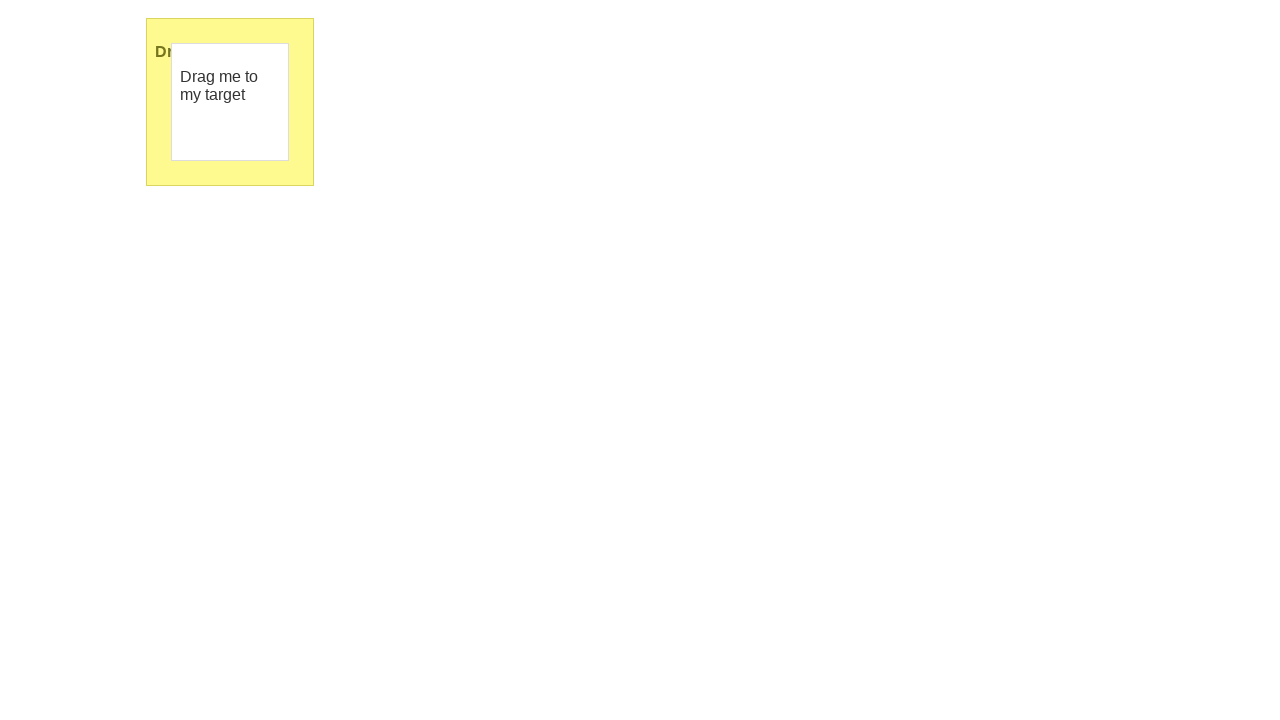